Tests registration with all fields blank except privacy policy agreement to verify validation errors

Starting URL: https://awesomeqa.com/ui/index.php?route=account/register

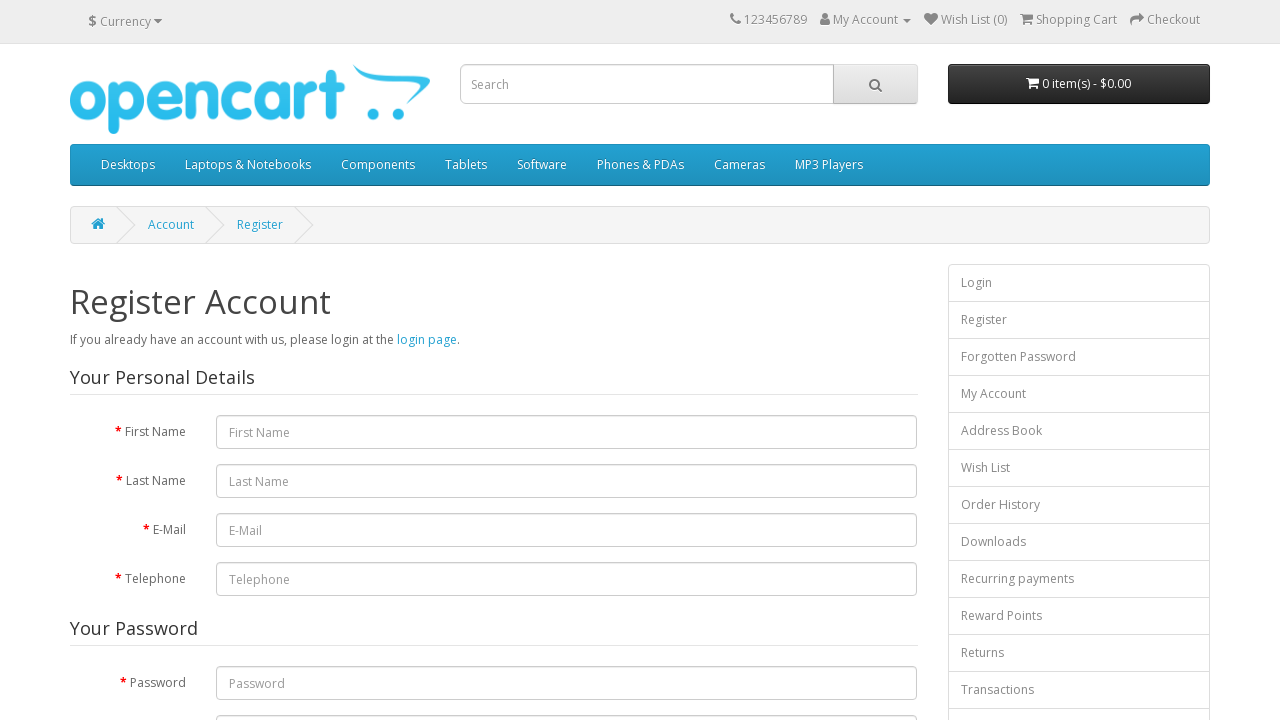

Clicked privacy policy agreement checkbox at (825, 423) on input[name='agree']
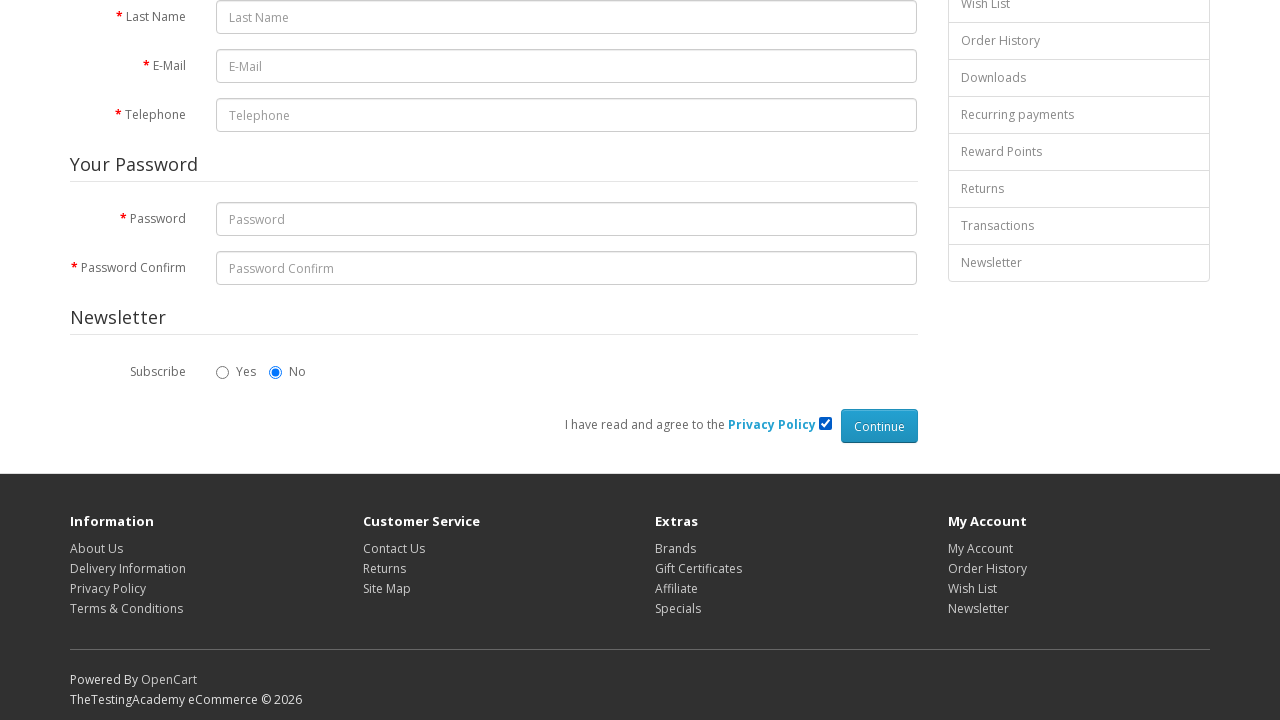

Clicked Continue button to submit registration form with blank fields at (879, 426) on input[type='submit'][value='Continue']
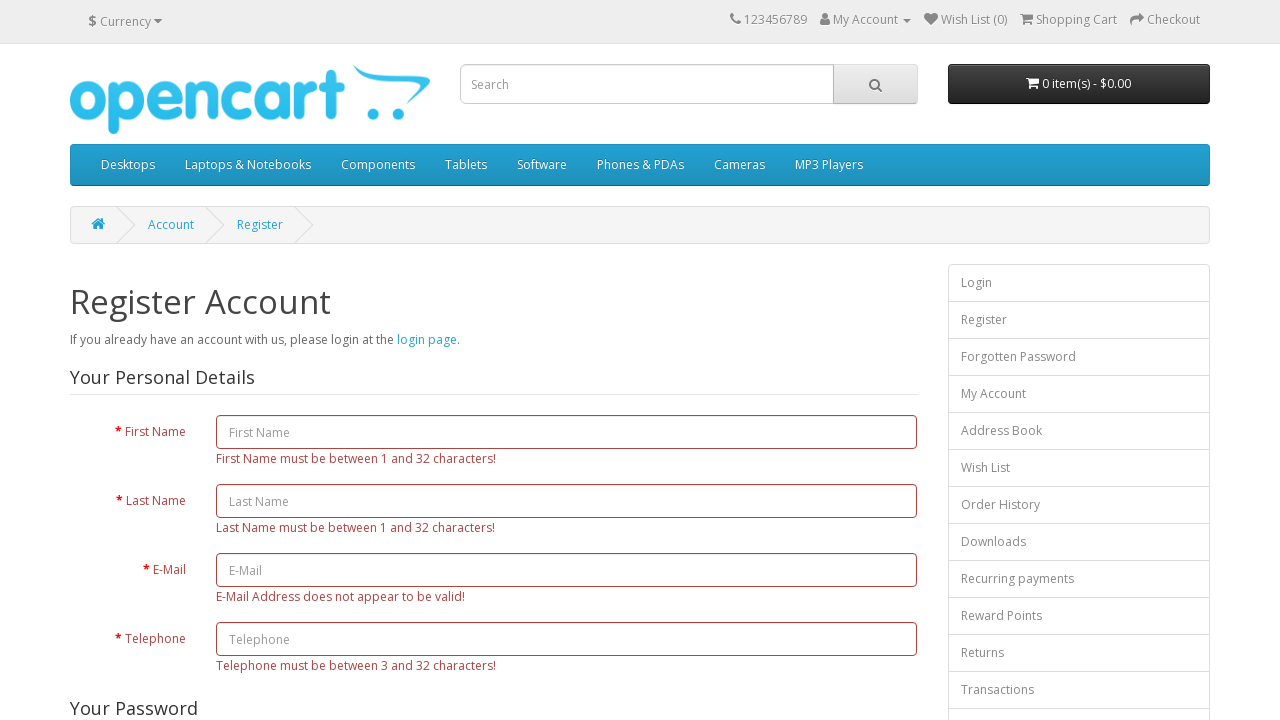

Waited for page to load - validation errors should be displayed
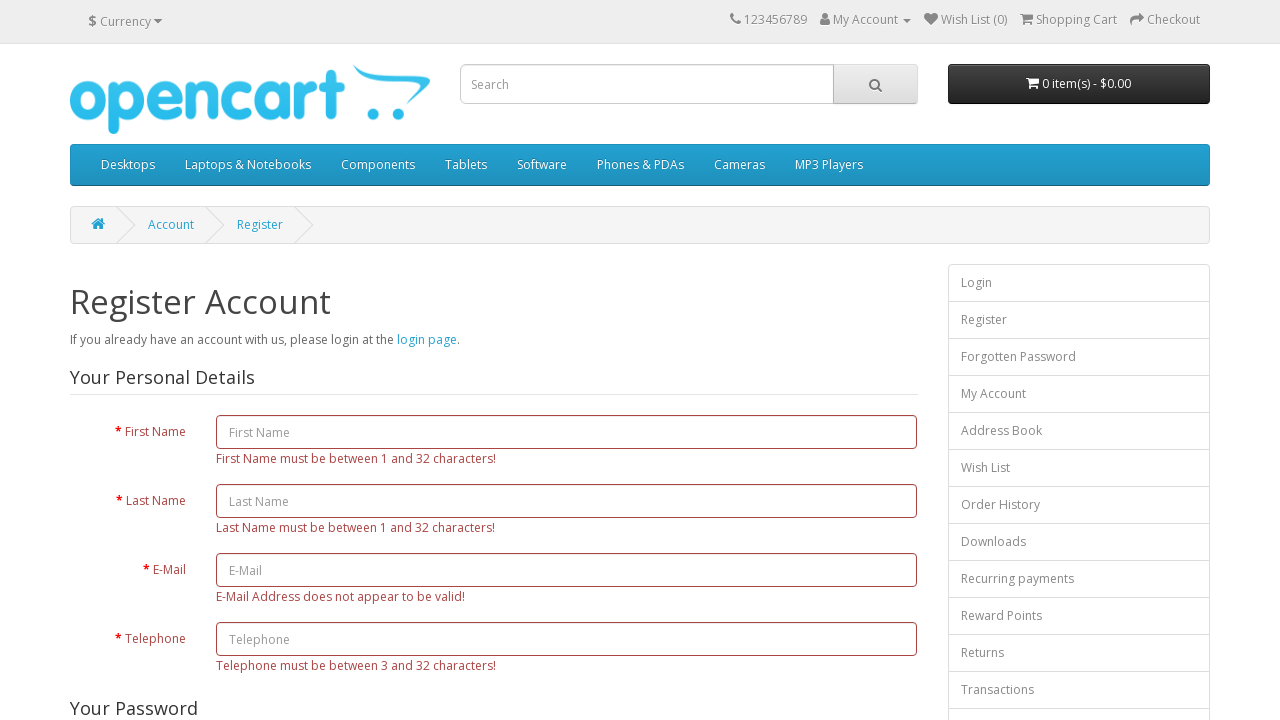

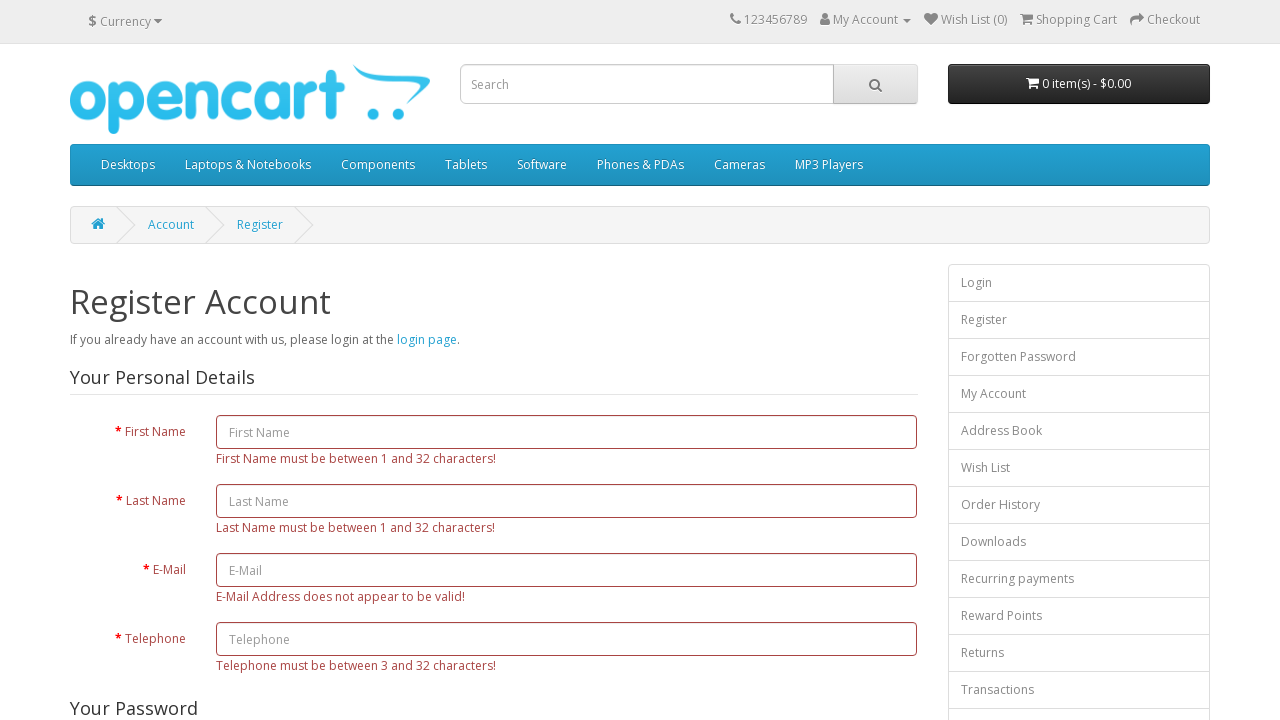